Tests that todo data persists after page reload

Starting URL: https://demo.playwright.dev/todomvc

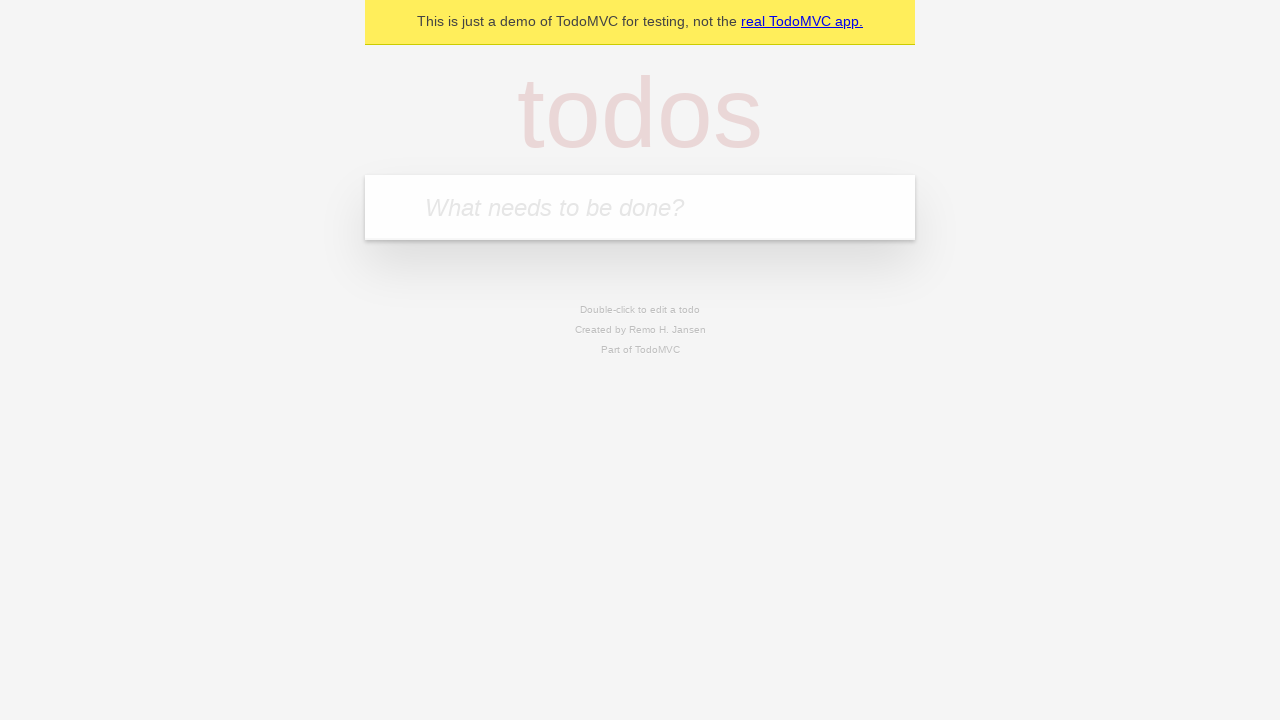

Filled todo input with 'buy some cheese' on internal:attr=[placeholder="What needs to be done?"i]
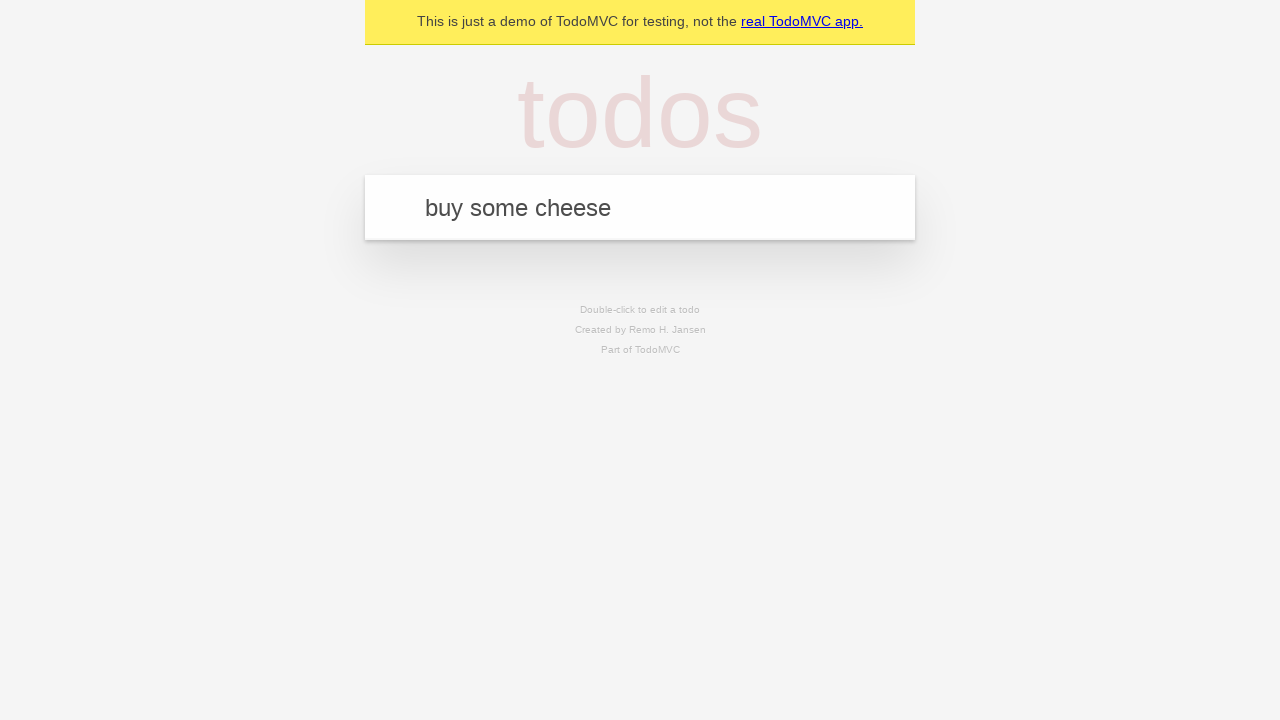

Pressed Enter to create todo 'buy some cheese' on internal:attr=[placeholder="What needs to be done?"i]
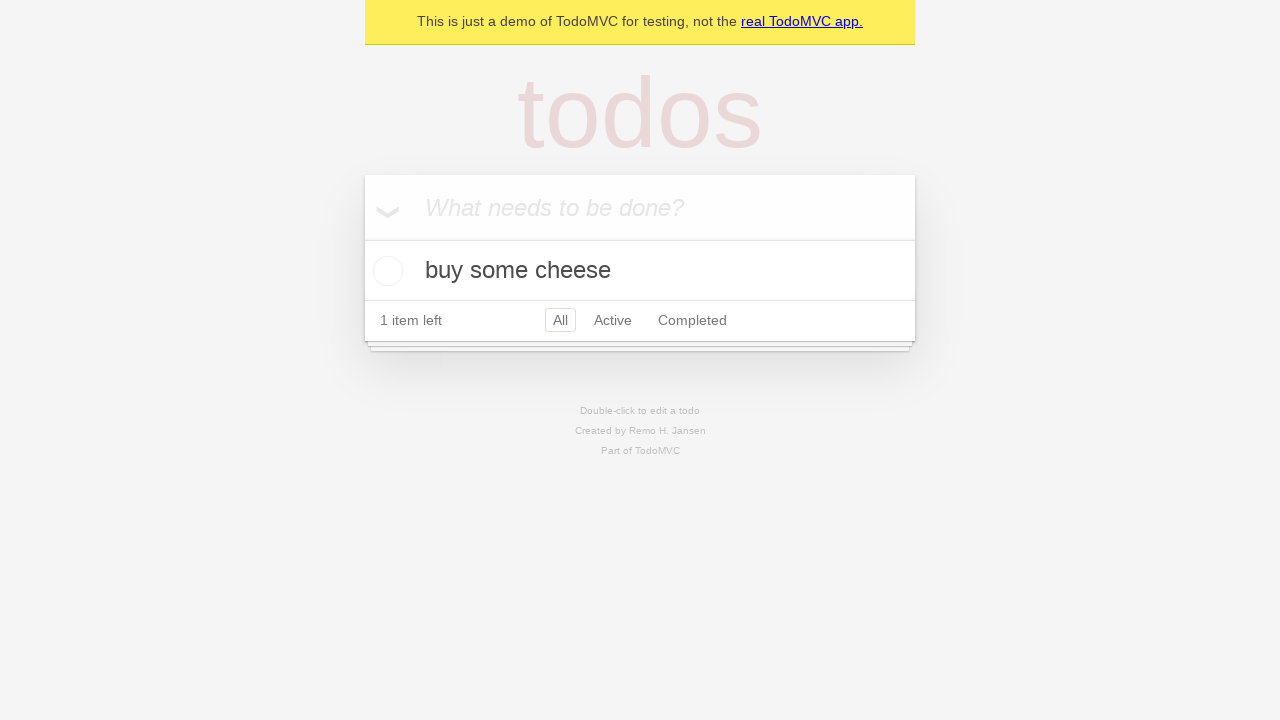

Filled todo input with 'feed the cat' on internal:attr=[placeholder="What needs to be done?"i]
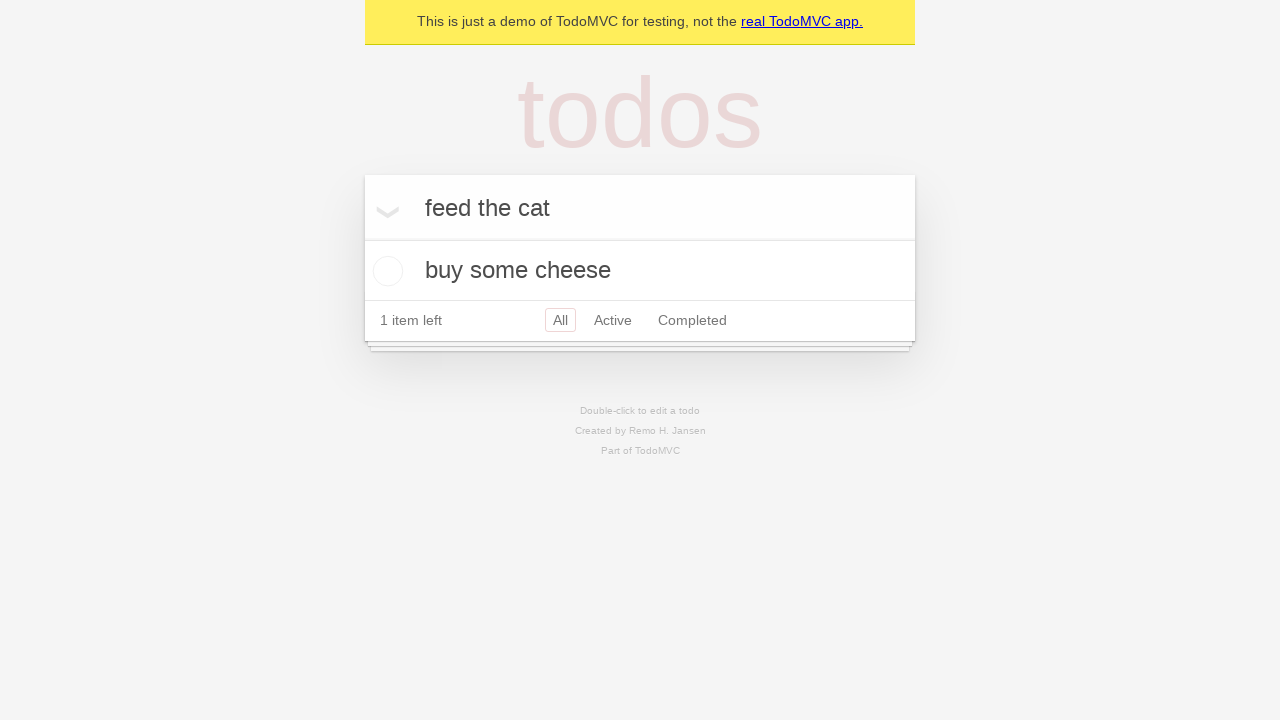

Pressed Enter to create todo 'feed the cat' on internal:attr=[placeholder="What needs to be done?"i]
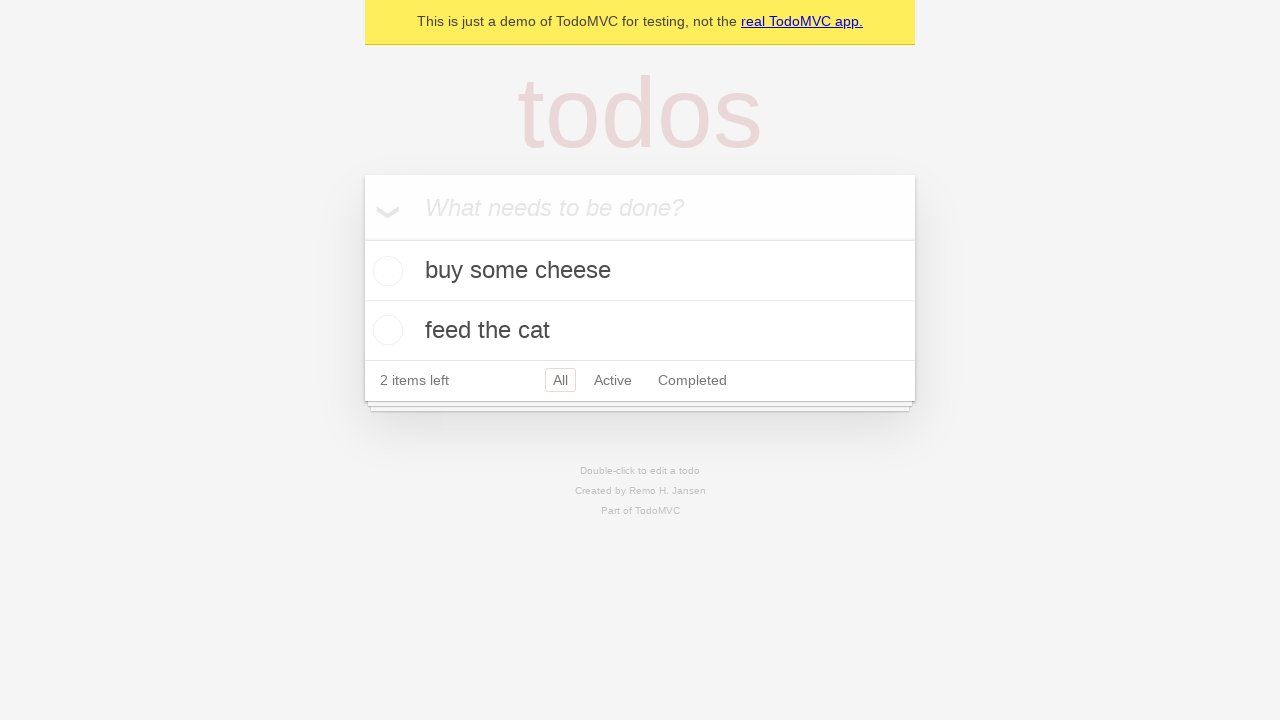

Waited for second todo item to appear
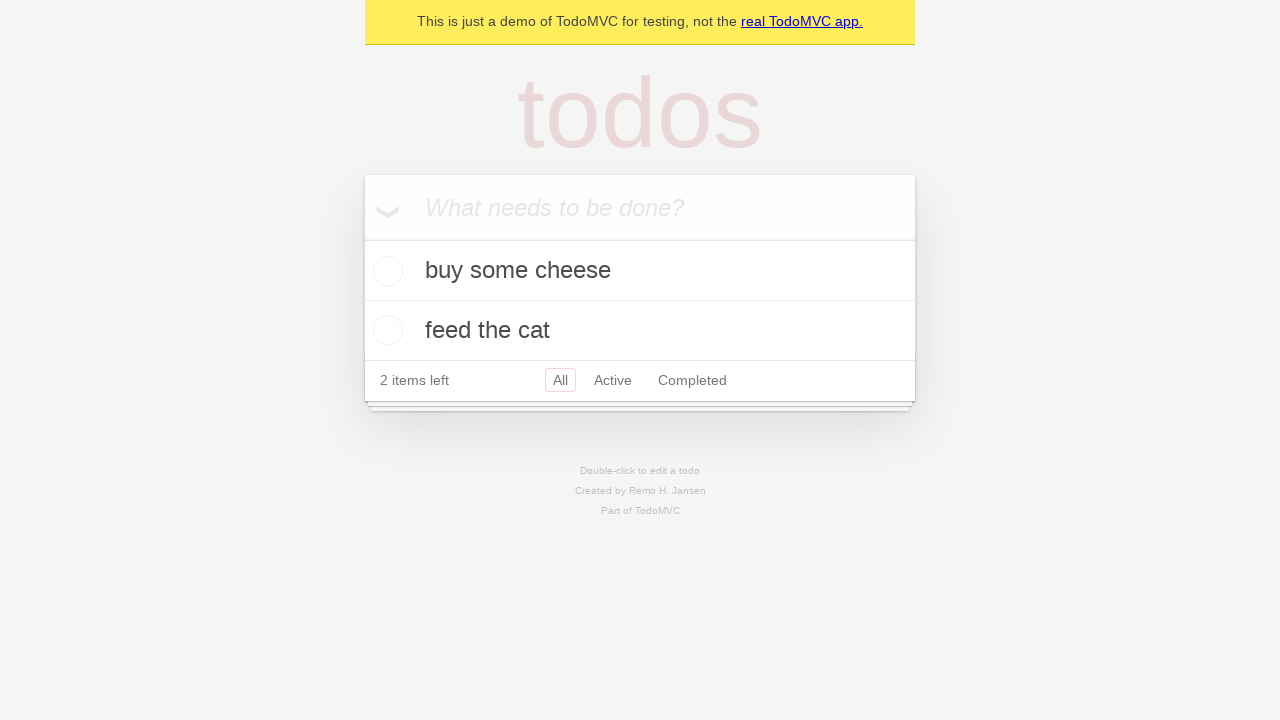

Checked first todo item at (385, 271) on [data-testid='todo-item'] >> nth=0 >> internal:role=checkbox
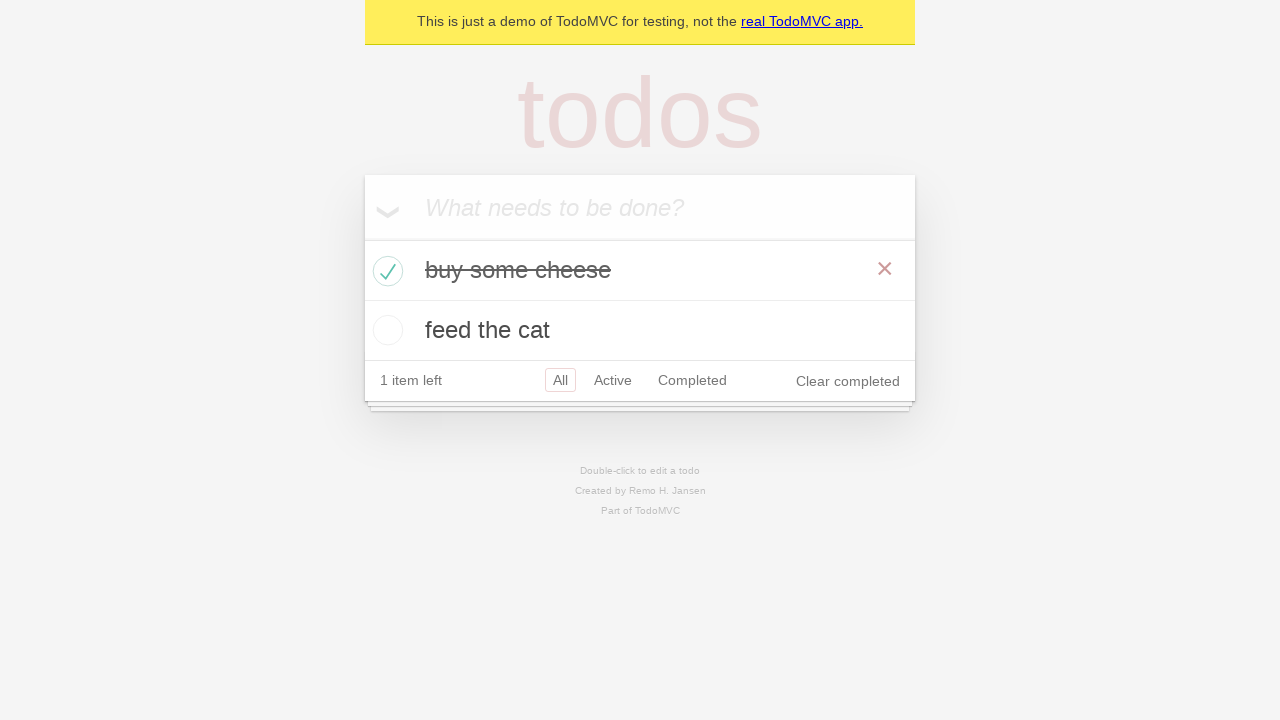

Reloaded page to test data persistence
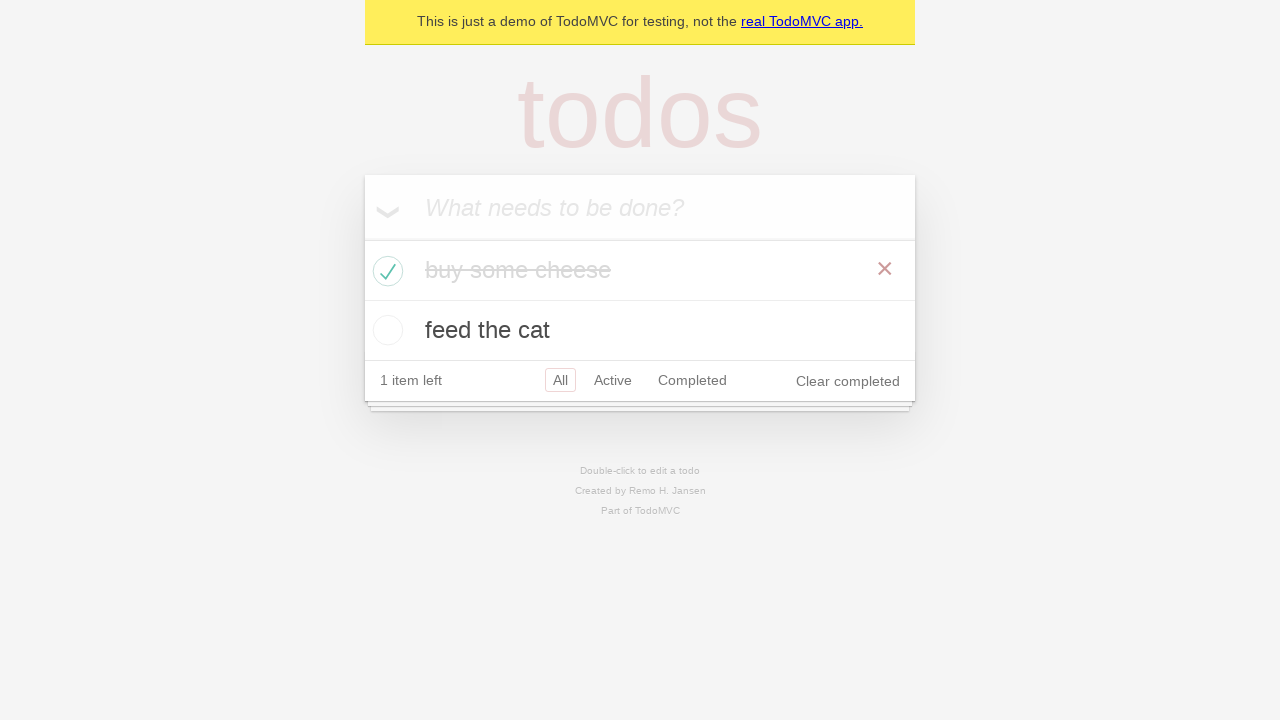

Verified todo items persisted after page reload
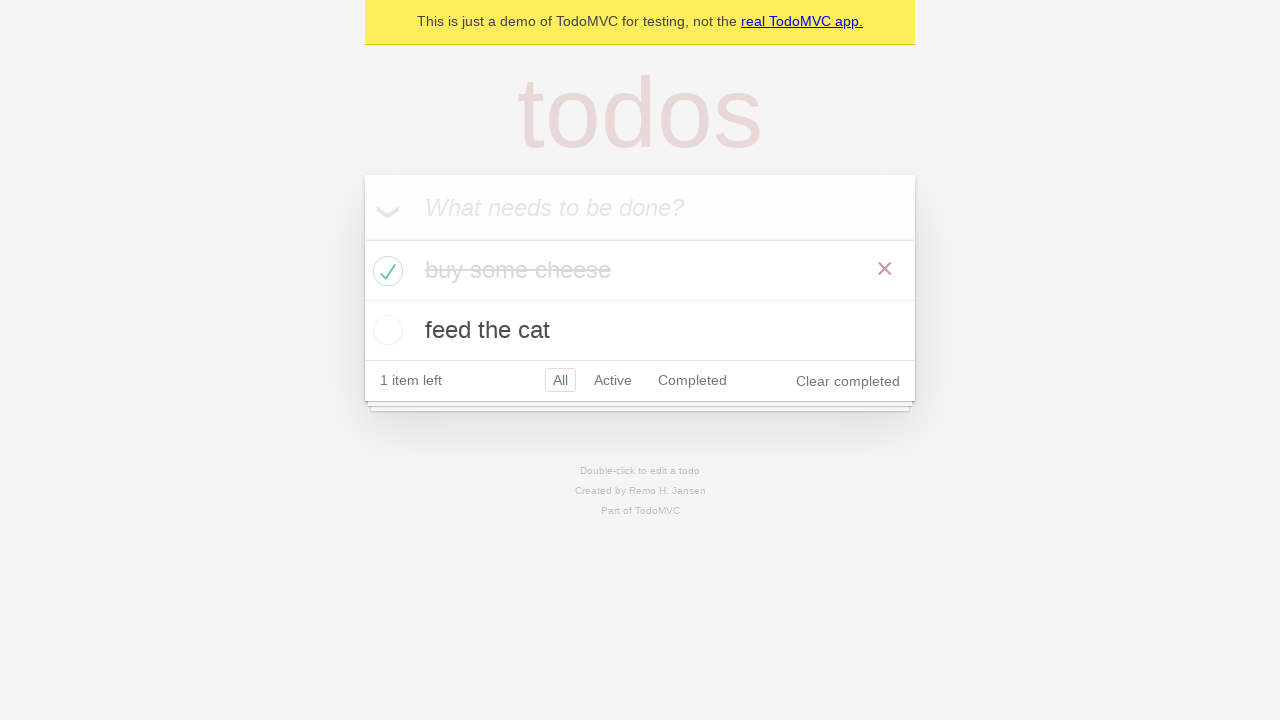

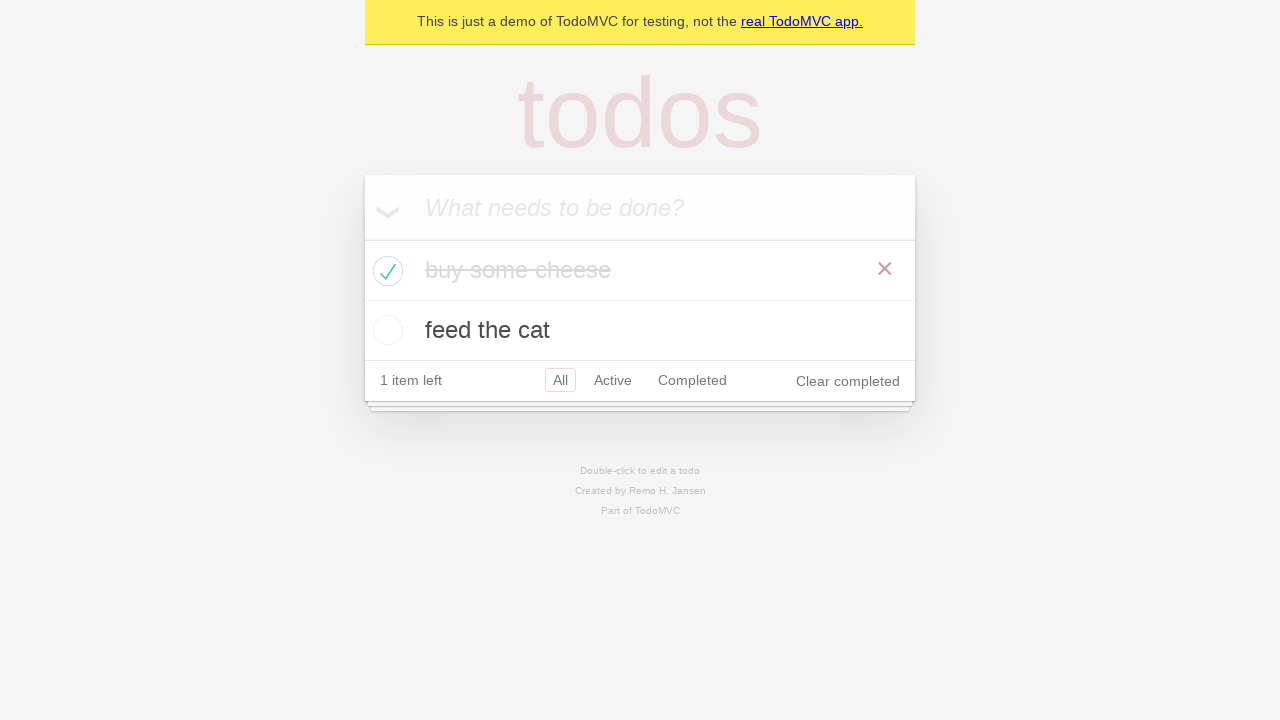